Tests dynamic value handling by clicking a checkbox, extracting its label text, then using that same text to select a dropdown option, fill an input field, and trigger an alert that should contain the expected value.

Starting URL: https://rahulshettyacademy.com/AutomationPractice/

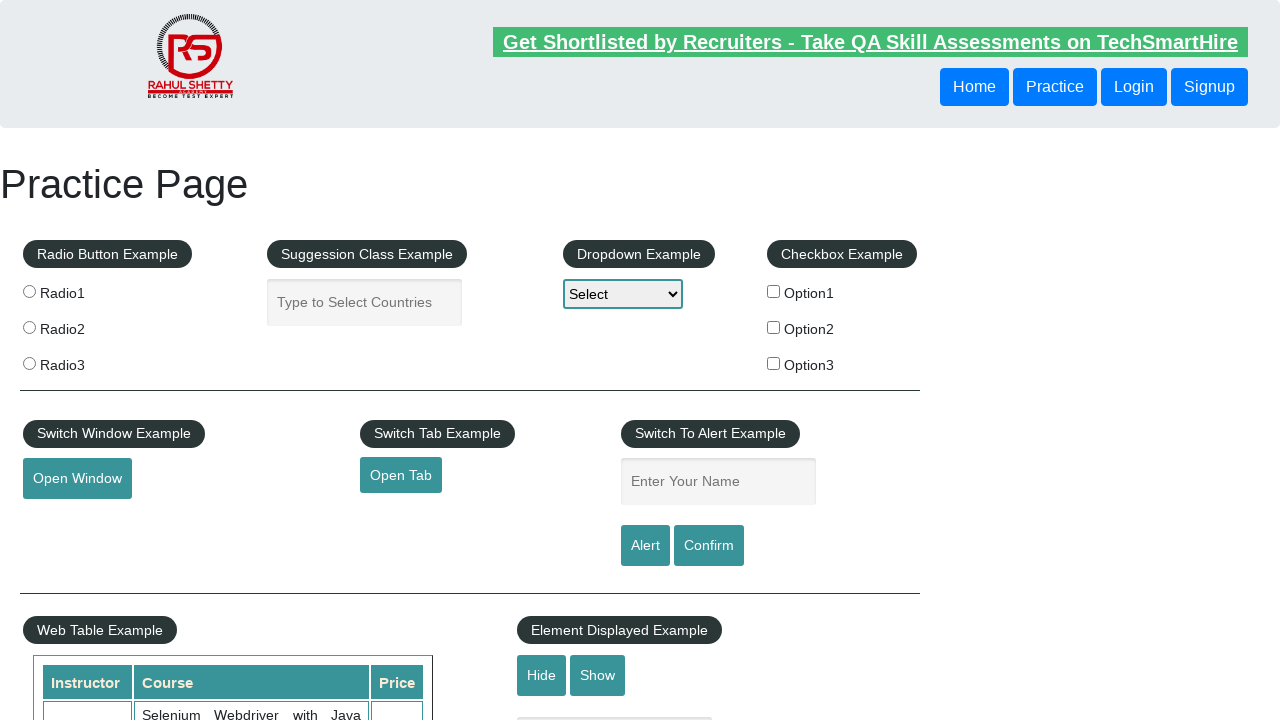

Clicked checkbox Option3 at (774, 363) on #checkBoxOption3
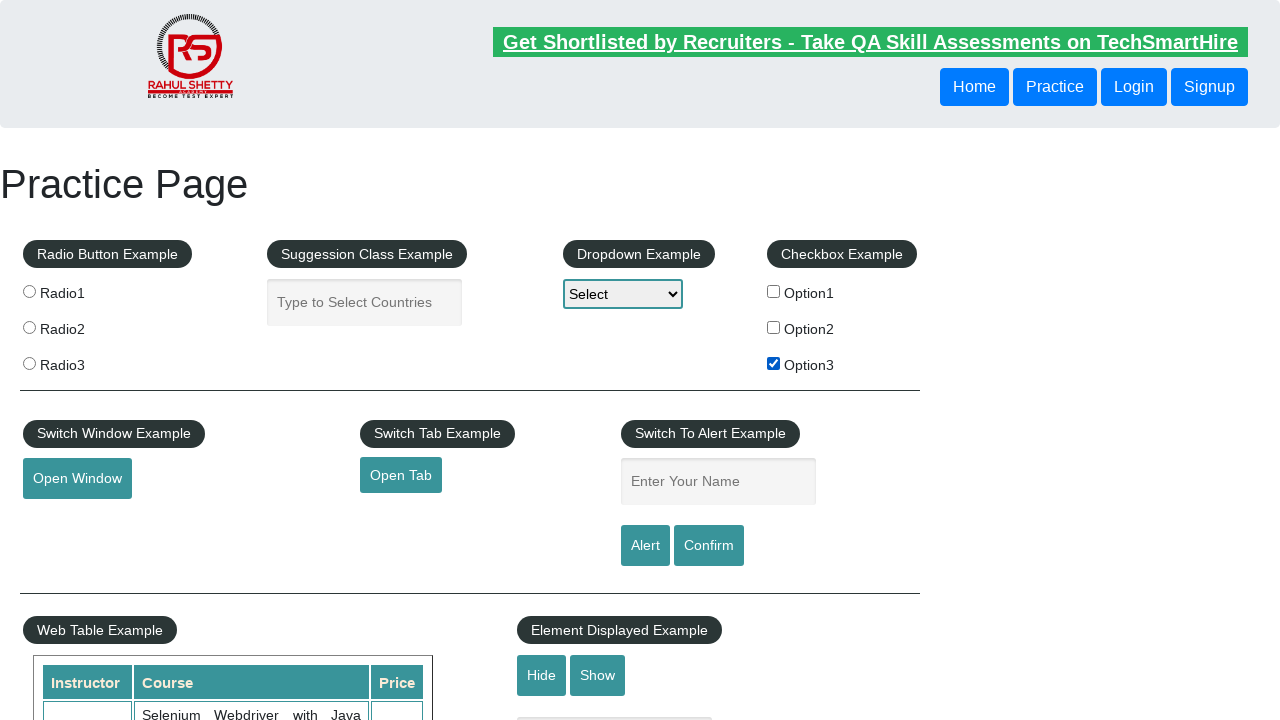

Extracted checkbox label text: 'Option3'
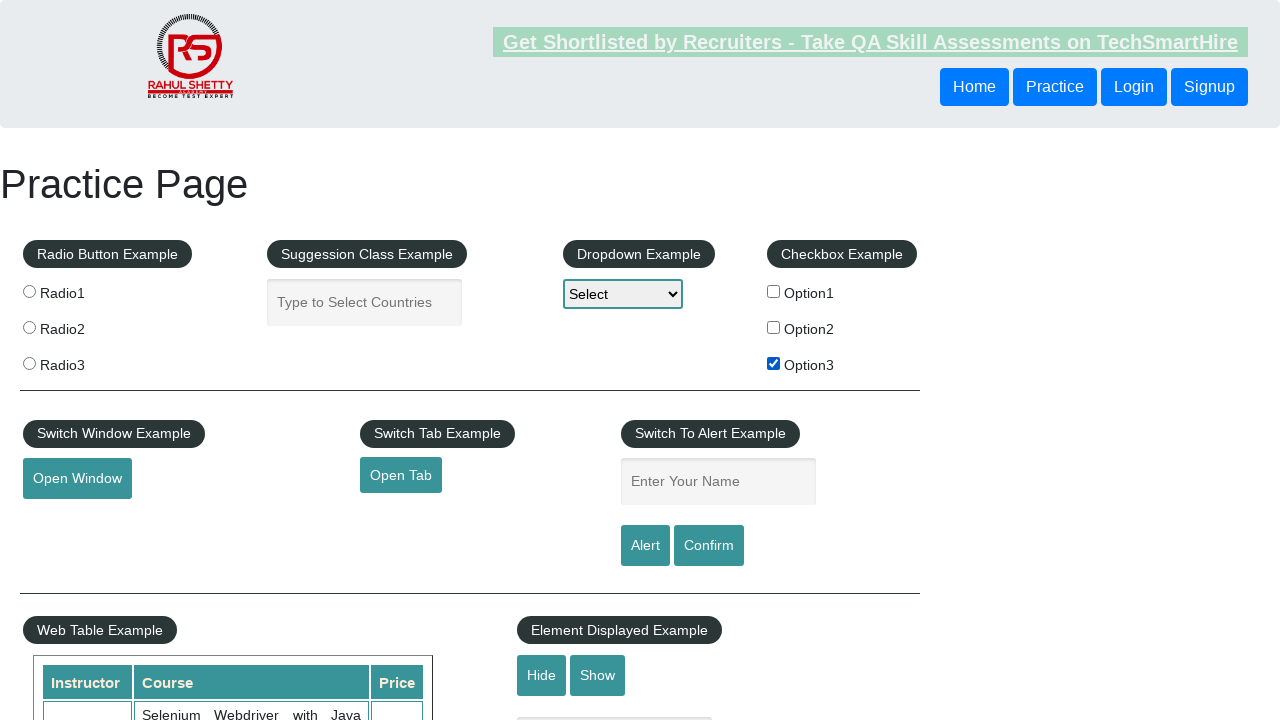

Selected dropdown option with label 'Option3' on #dropdown-class-example
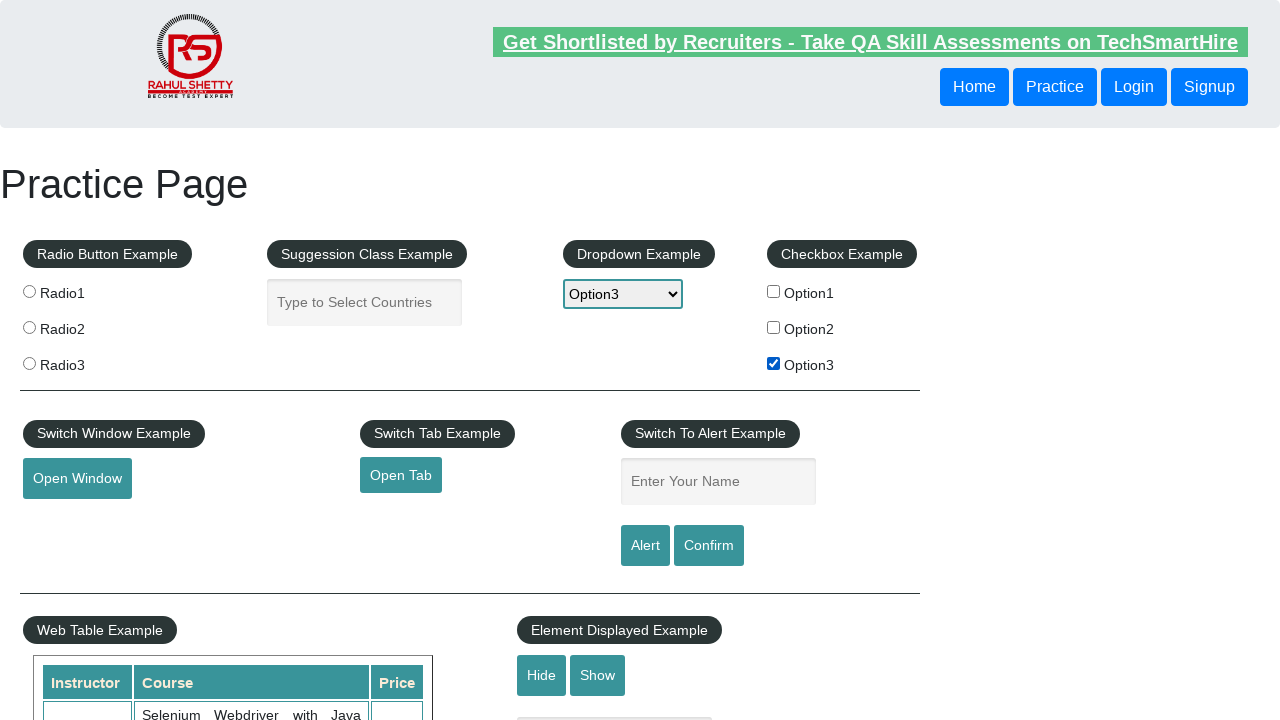

Filled name field with 'Option3' on #name
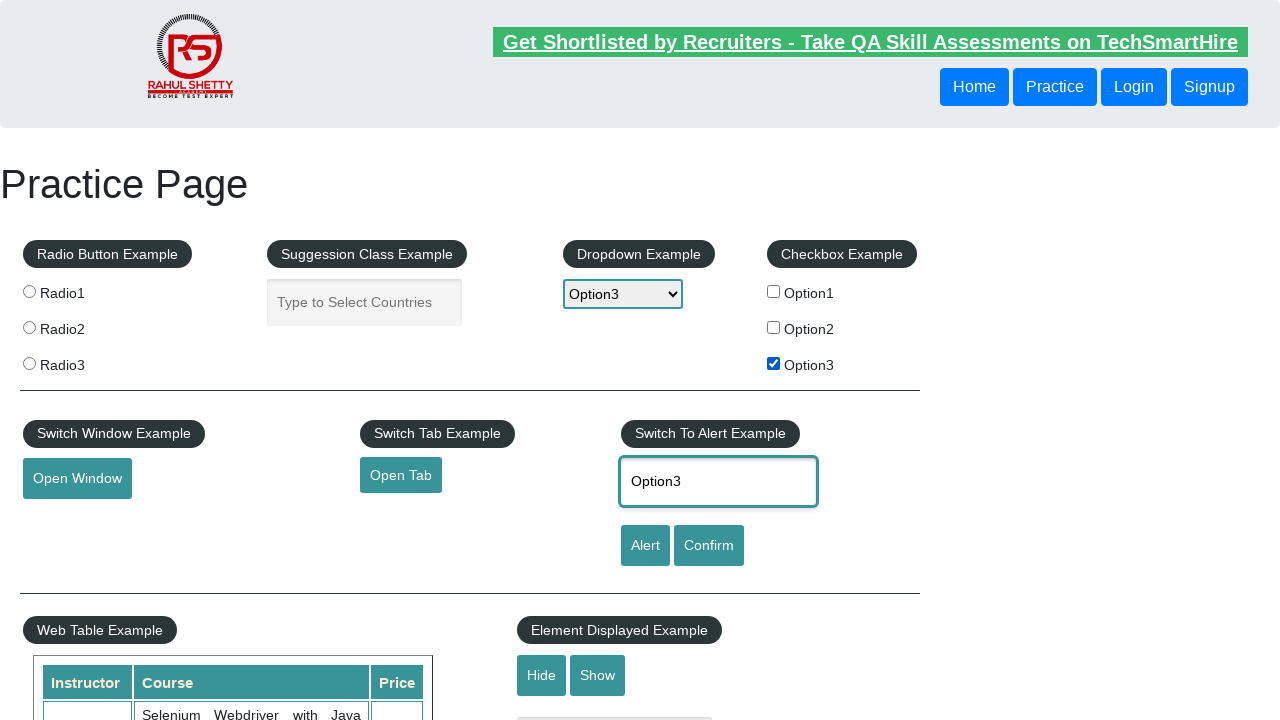

Set up dialog handler for alert validation
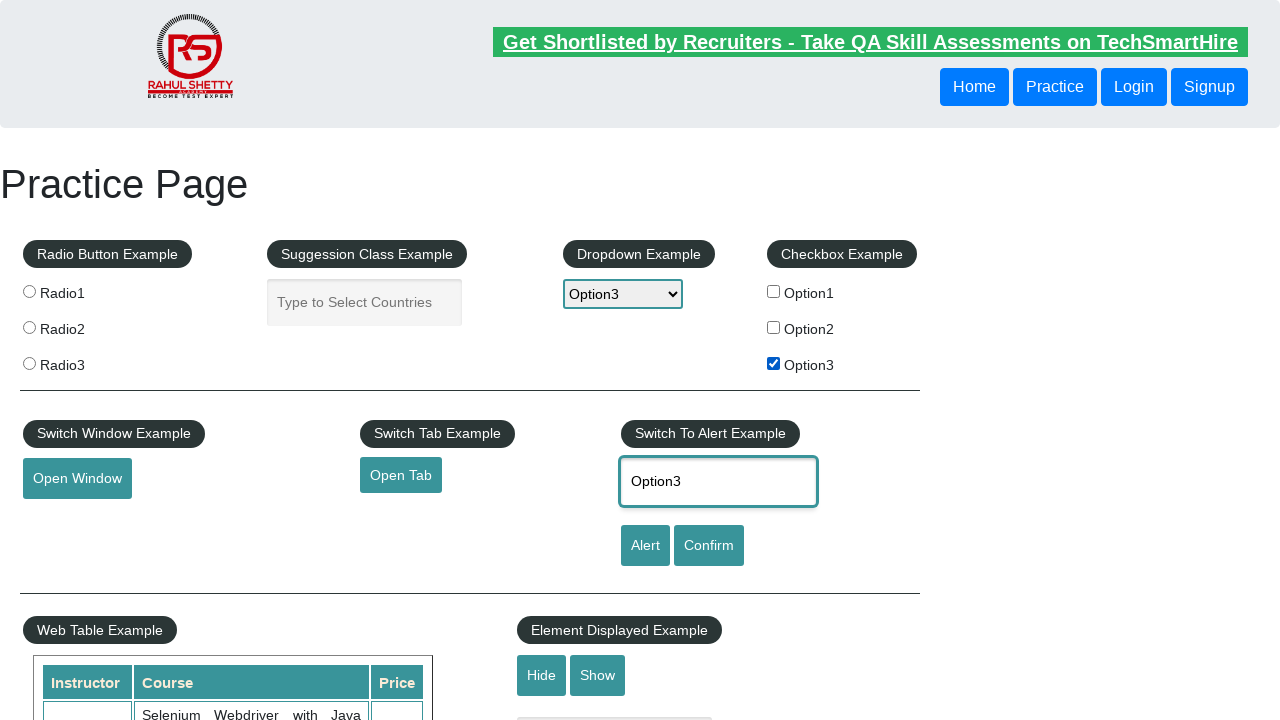

Clicked alert button to trigger alert dialog at (645, 546) on #alertbtn
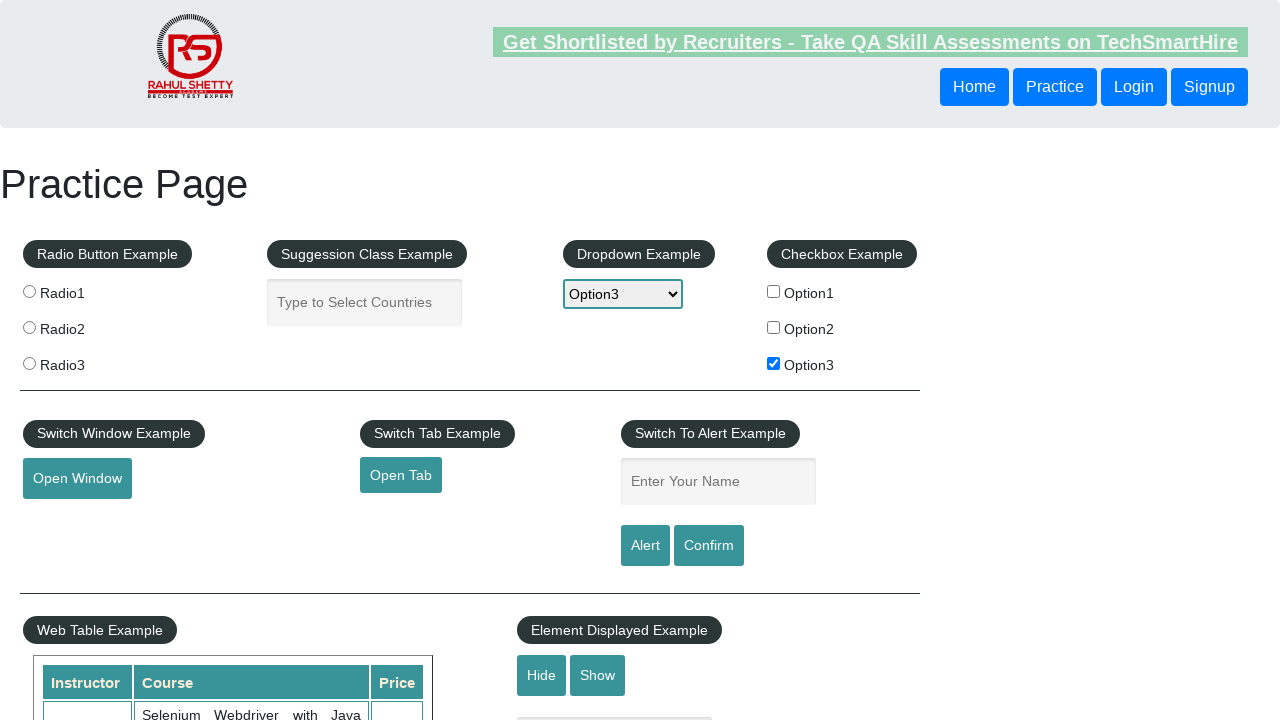

Waited for alert dialog to be handled
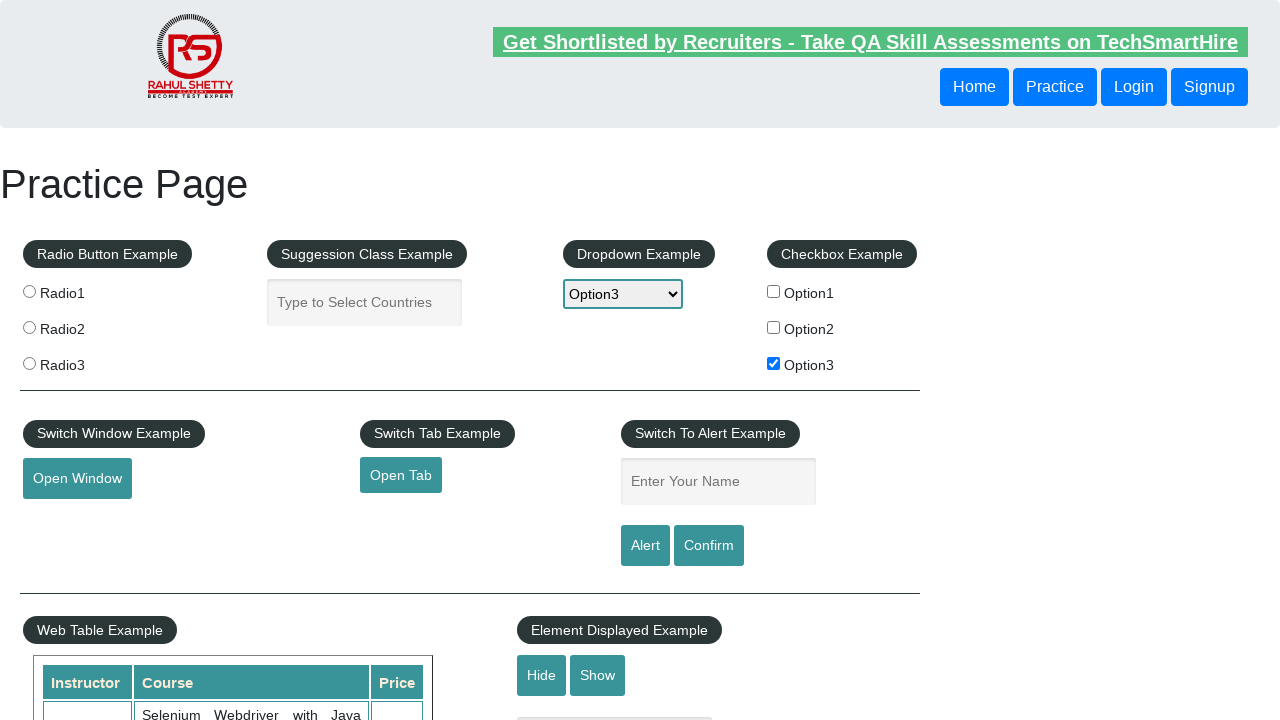

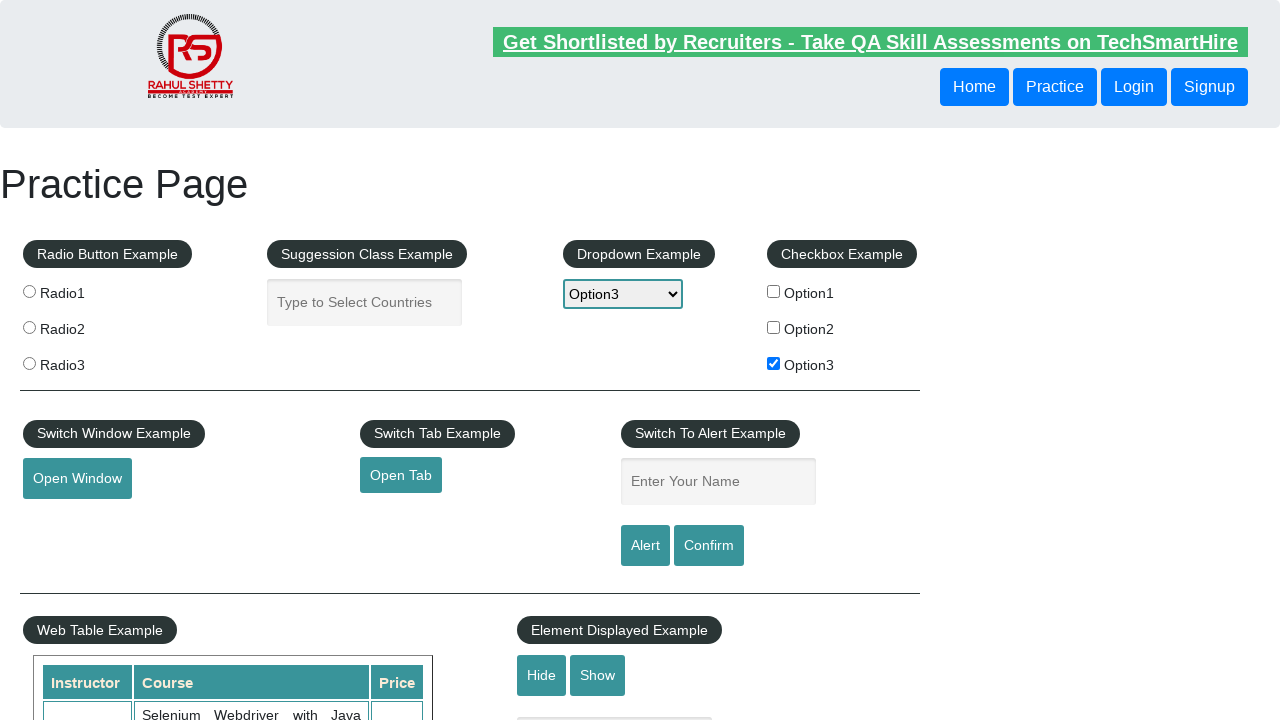